Tests that order succeeds when credit card contains letters in addition to numbers

Starting URL: https://www.demoblaze.com/index.html

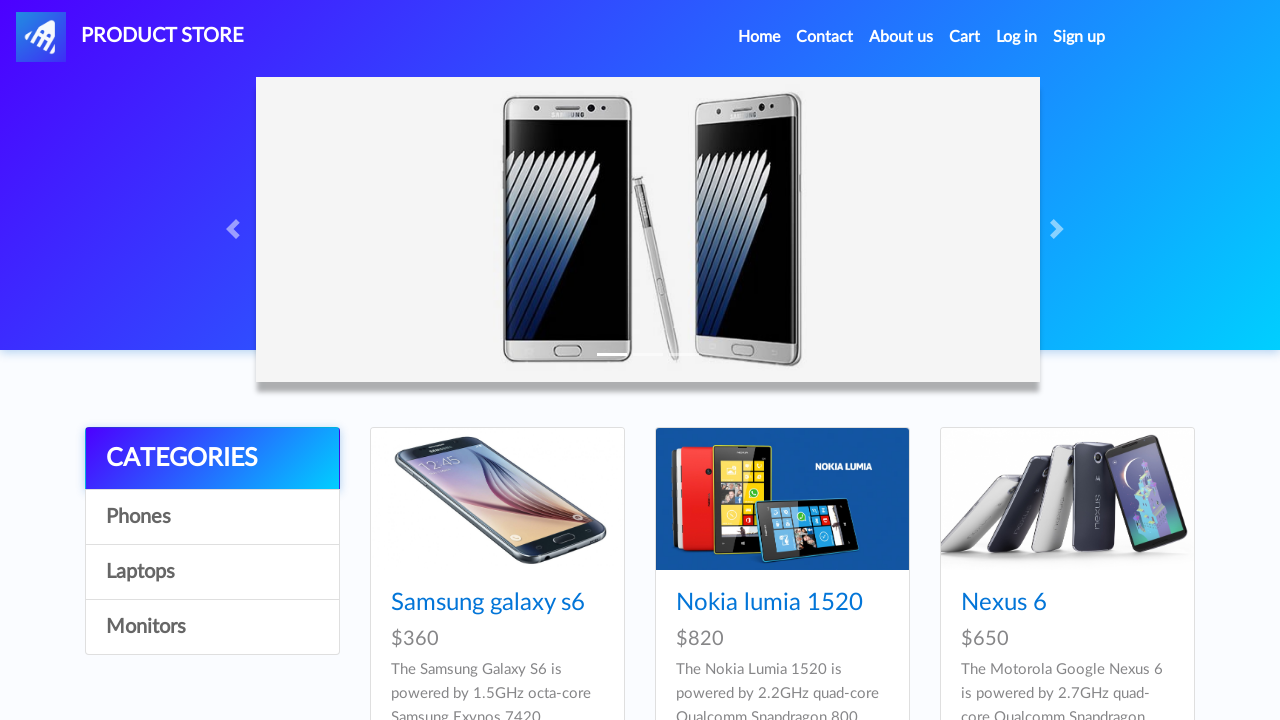

Clicked on first product at (488, 603) on xpath=/html/body/div[5]/div/div[2]/div/div[1]/div/div/h4/a
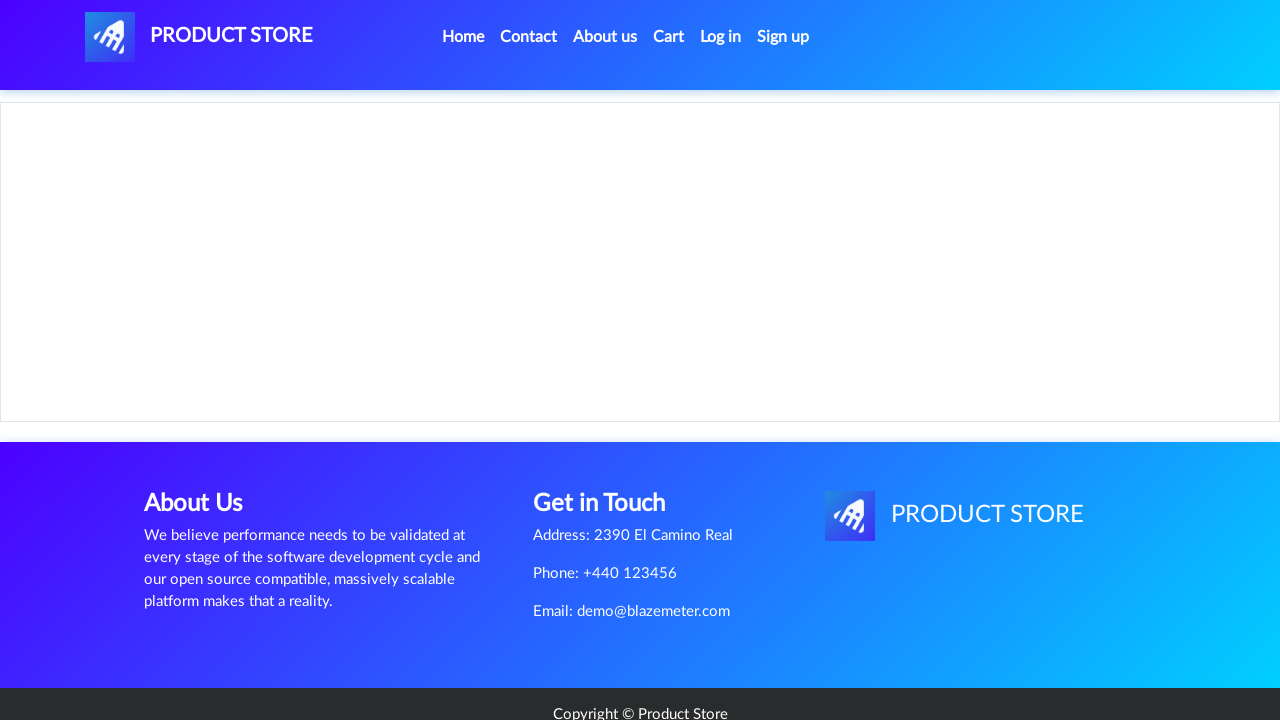

Clicked 'Add to cart' button at (610, 440) on xpath=/html/body/div[5]/div/div[2]/div[2]/div/a
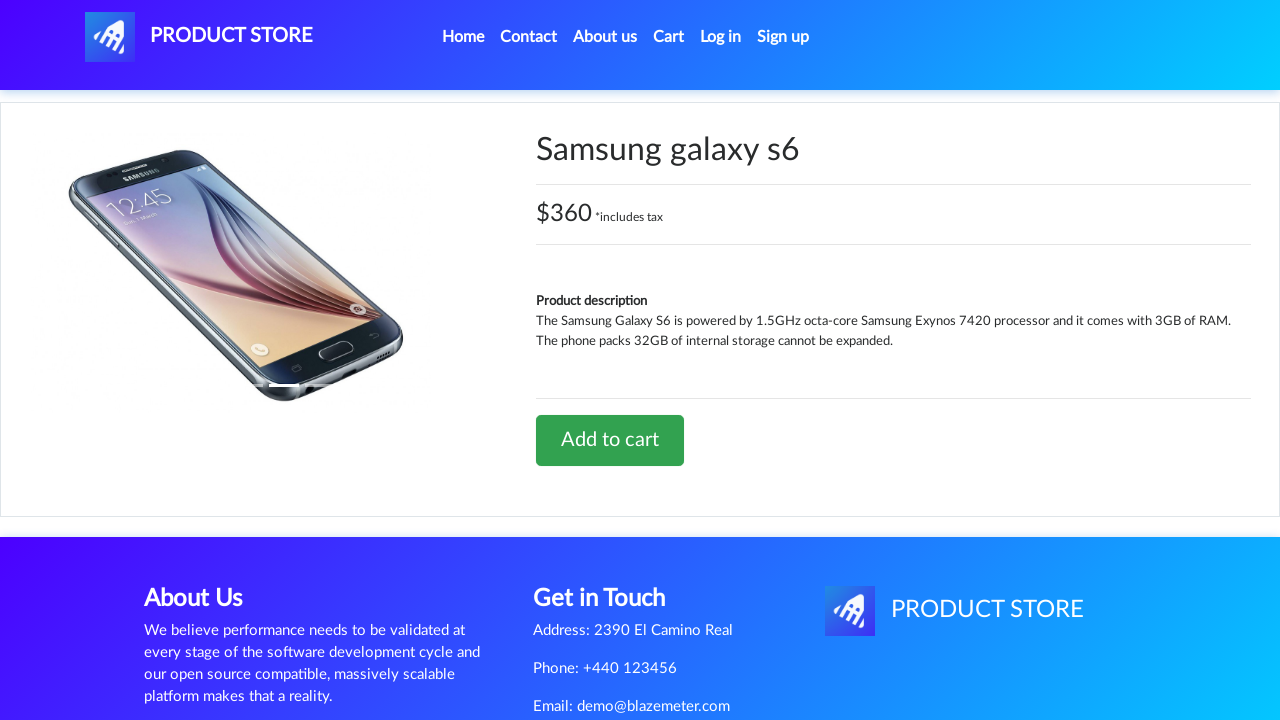

Accepted product added alert
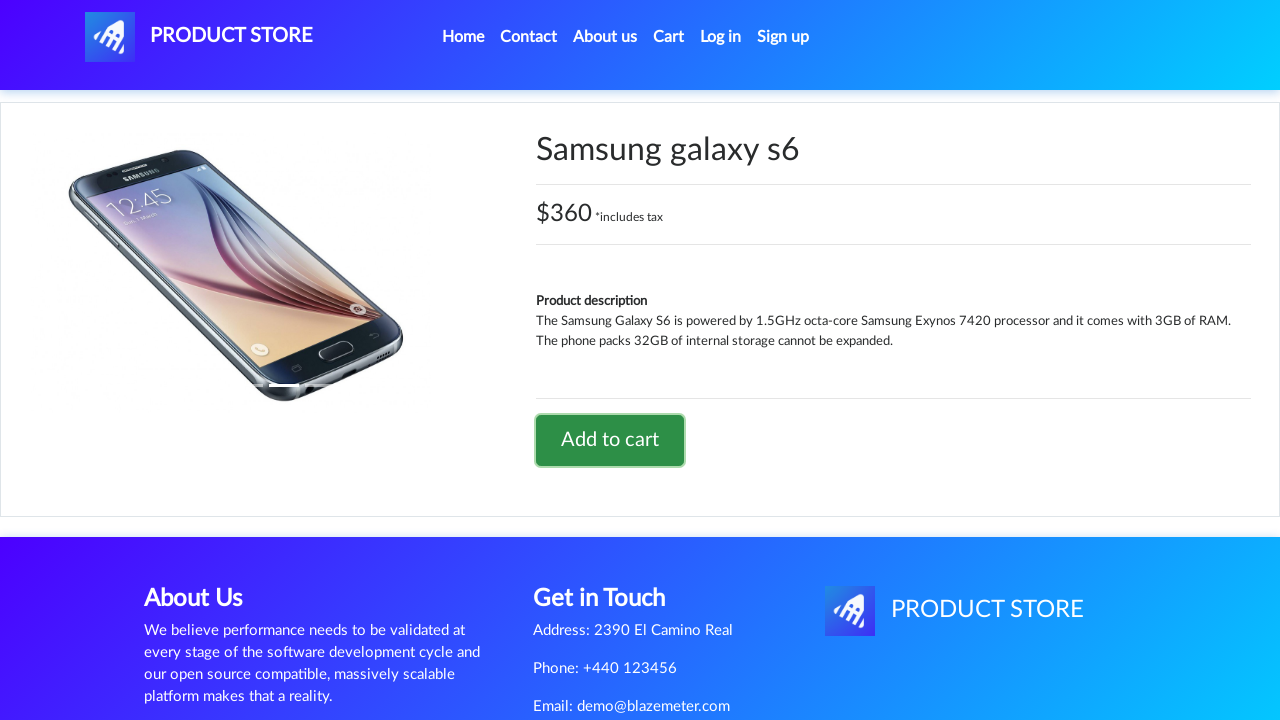

Navigated to cart at (669, 37) on #cartur
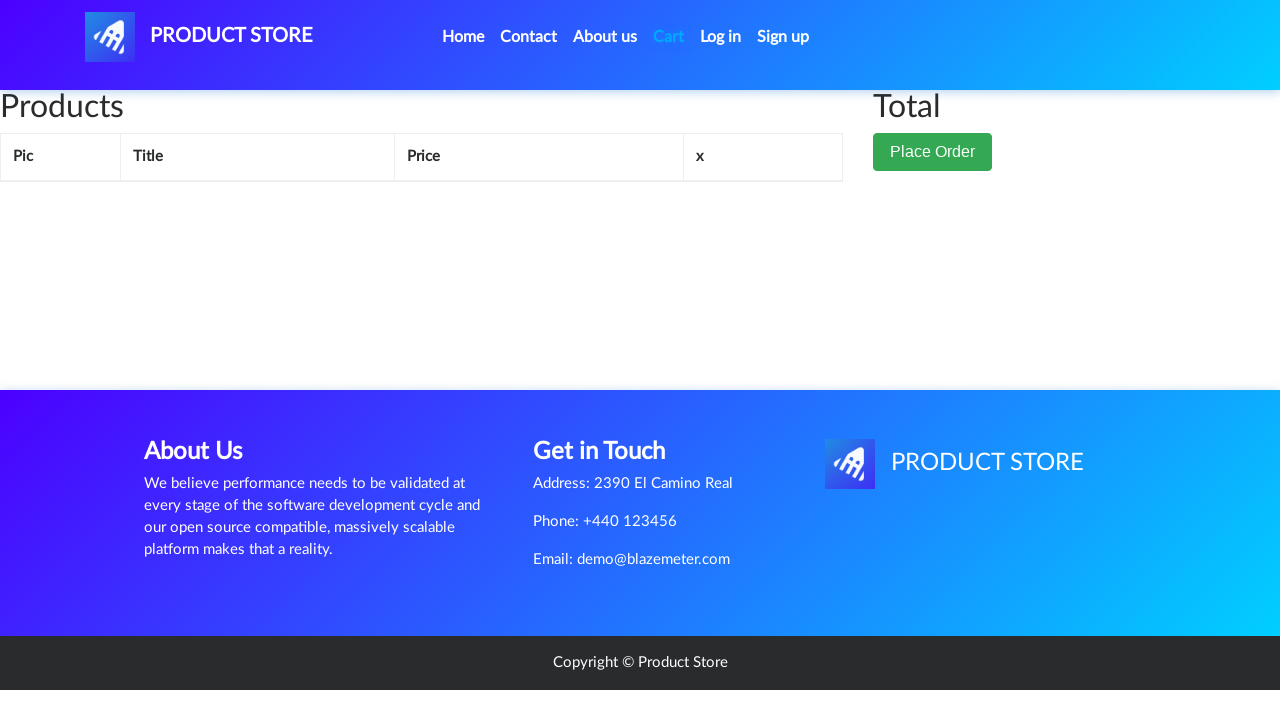

Clicked 'Place Order' button at (933, 152) on xpath=/html/body/div[6]/div/div[2]/button
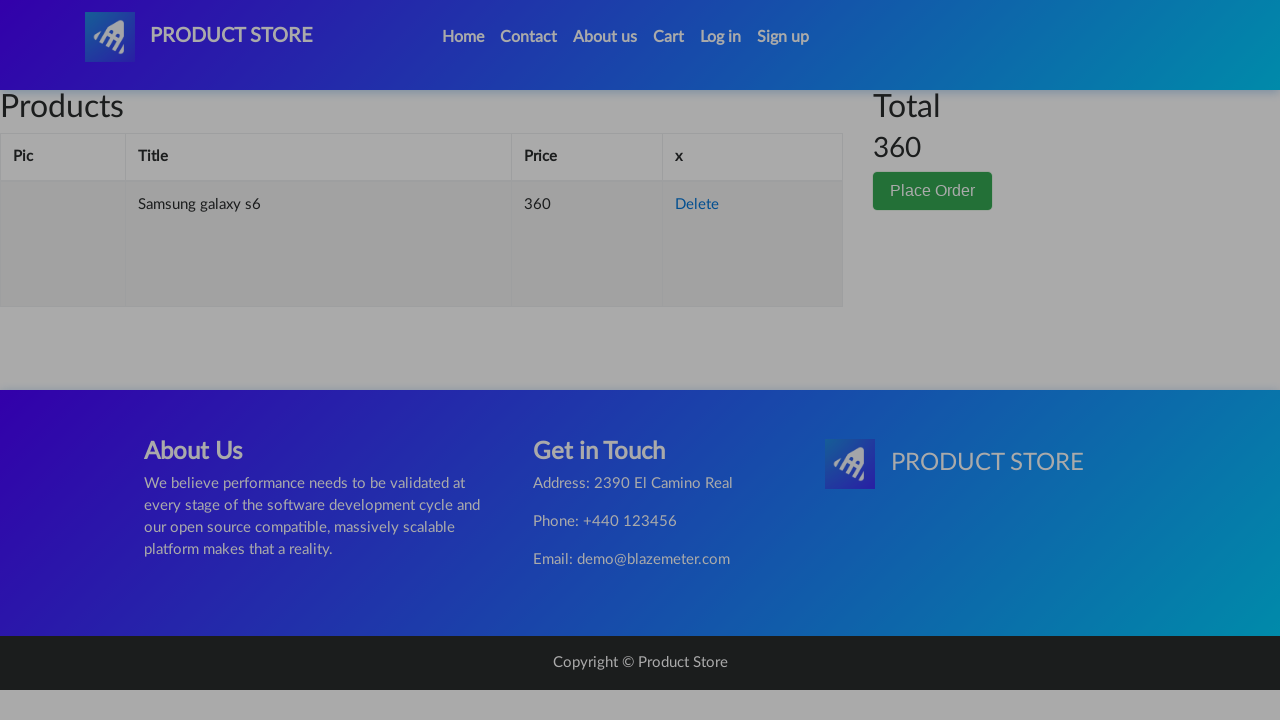

Filled name field with 'Robert Miller' on #name
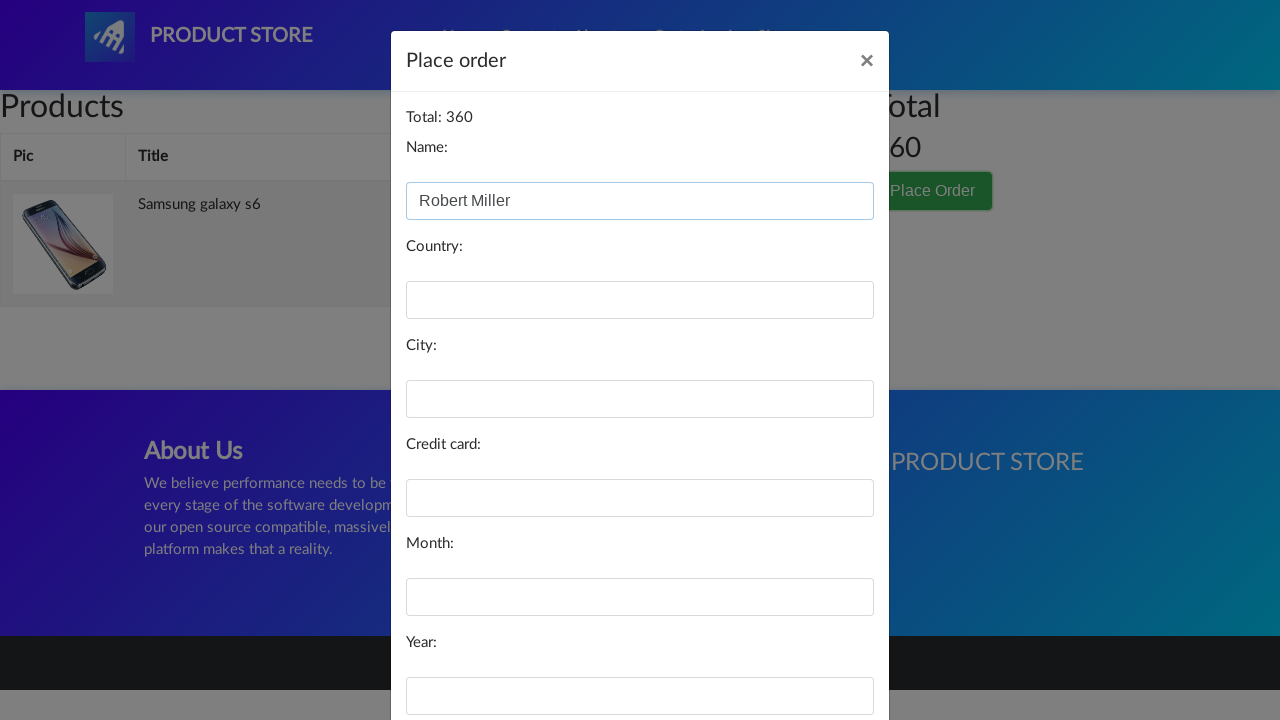

Filled country field with 'Brazil' on #country
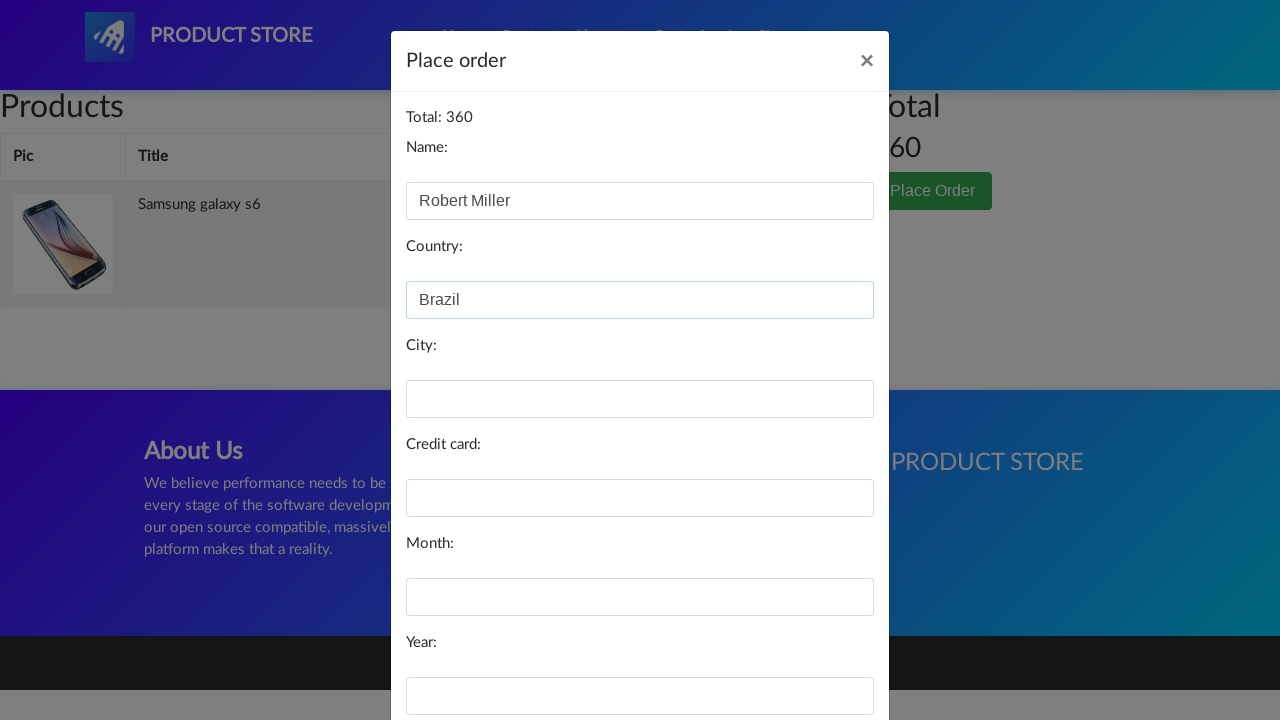

Filled city field with 'Sao Paulo' on #city
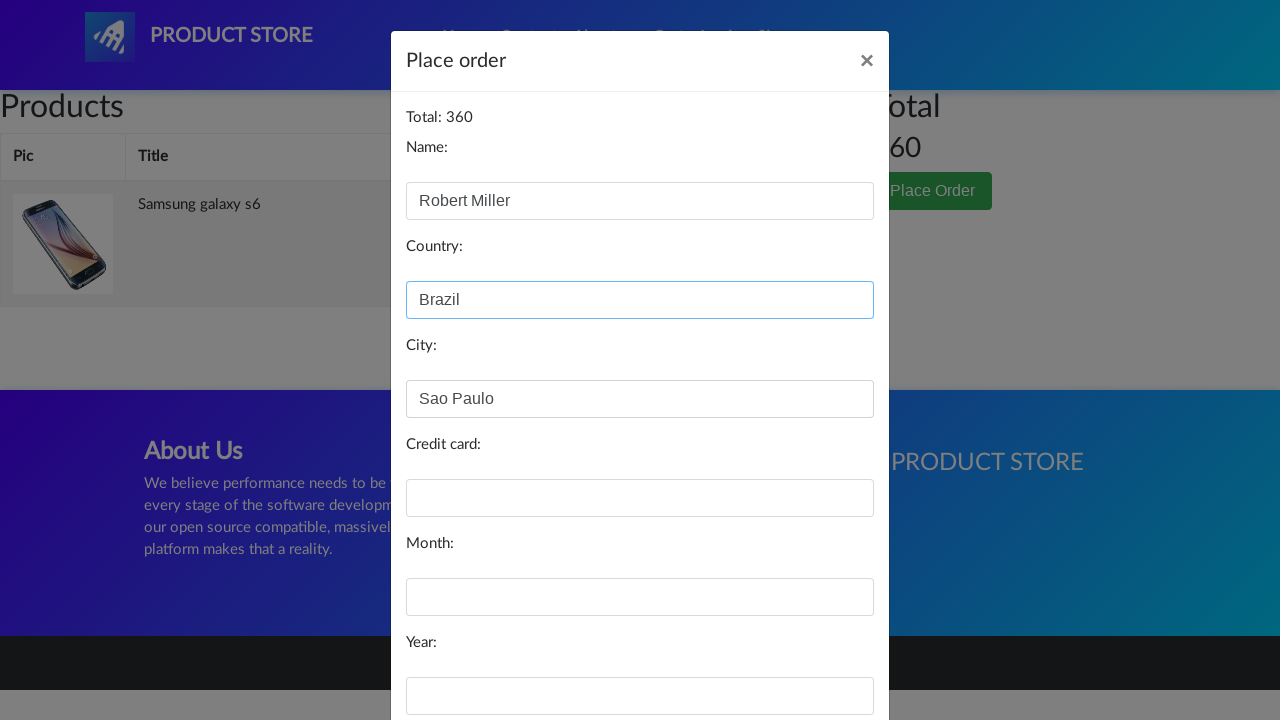

Filled credit card field with '4532015112ABC' (contains letters) on #card
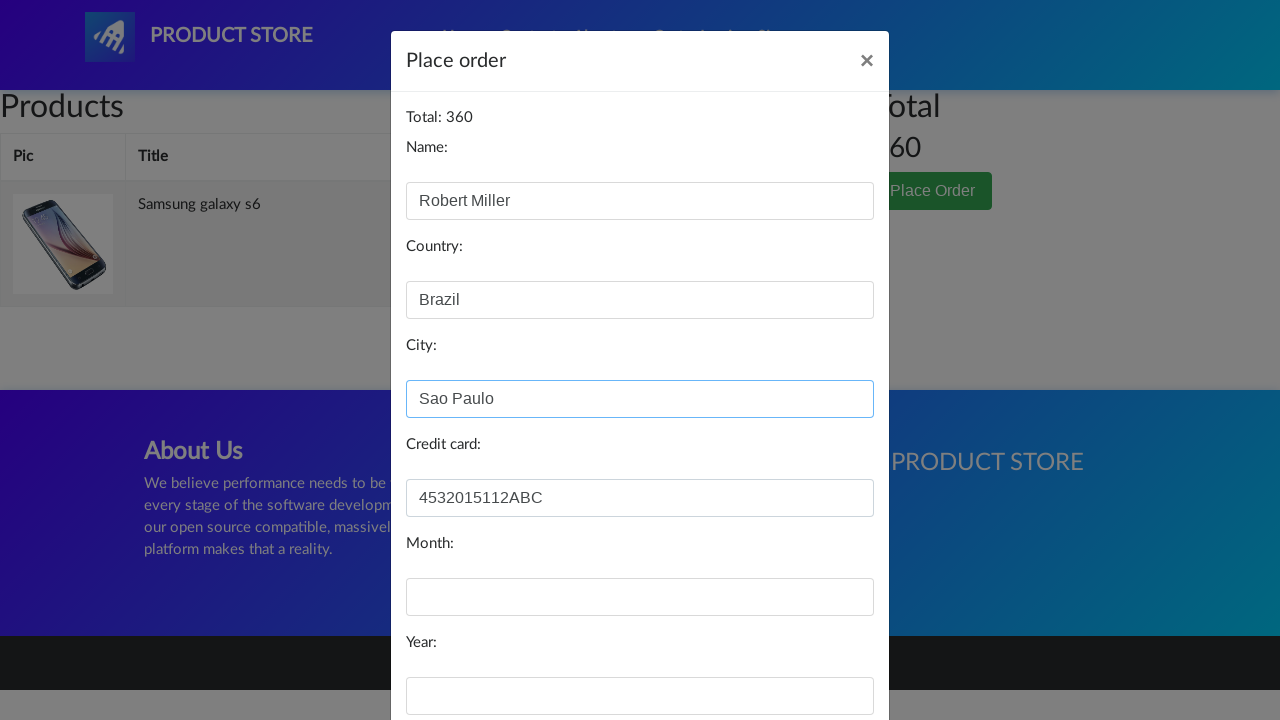

Filled month field with '04' on #month
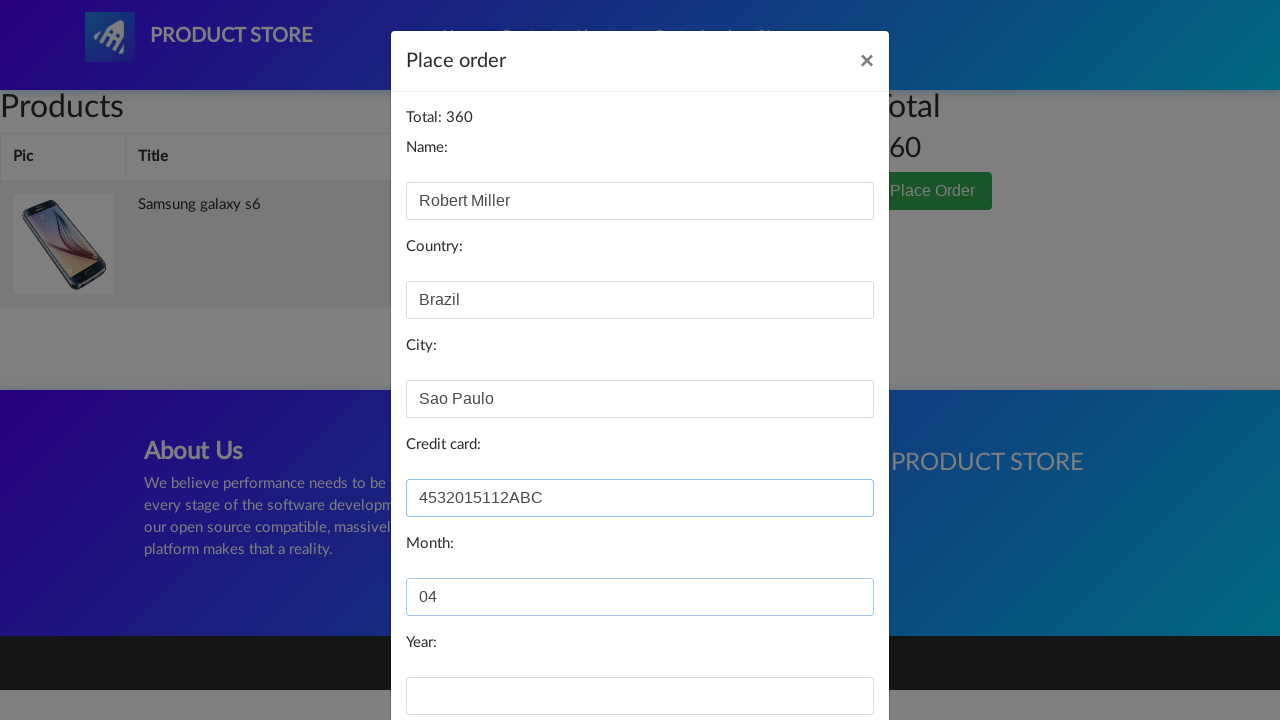

Filled year field with '2024' on #year
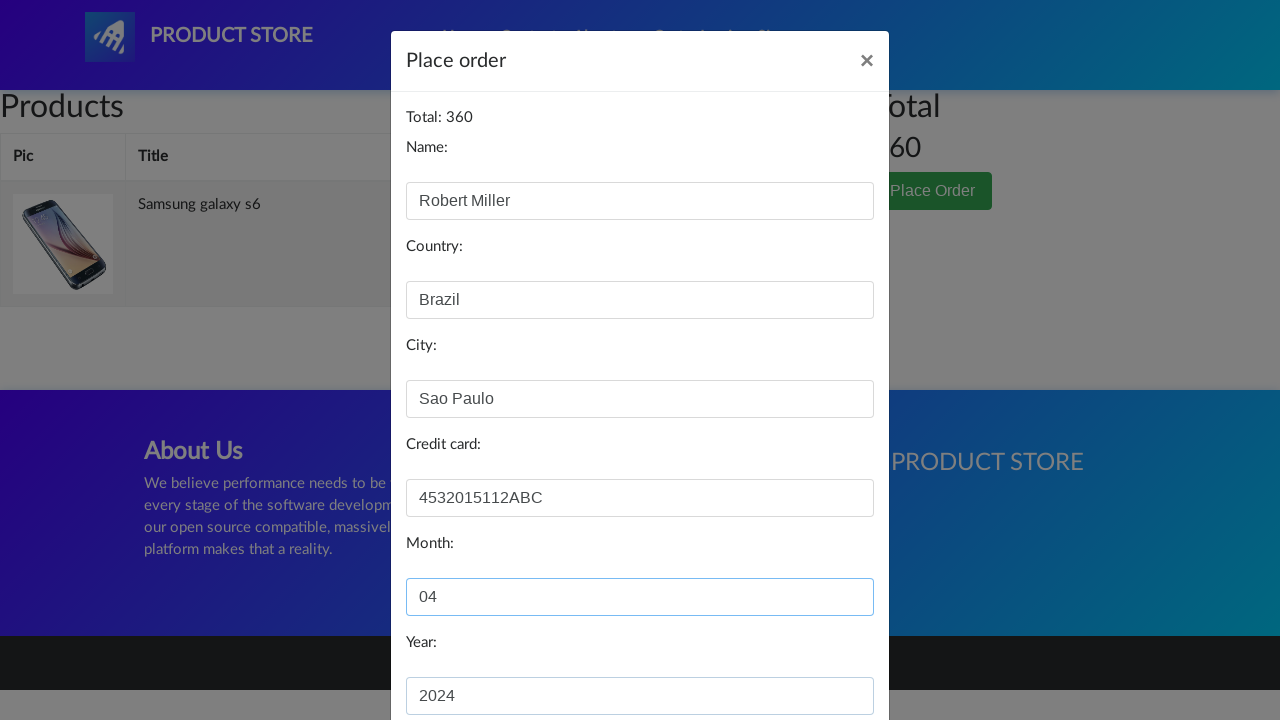

Clicked 'Purchase' button to submit order at (823, 655) on xpath=/html/body/div[3]/div/div/div[3]/button[2]
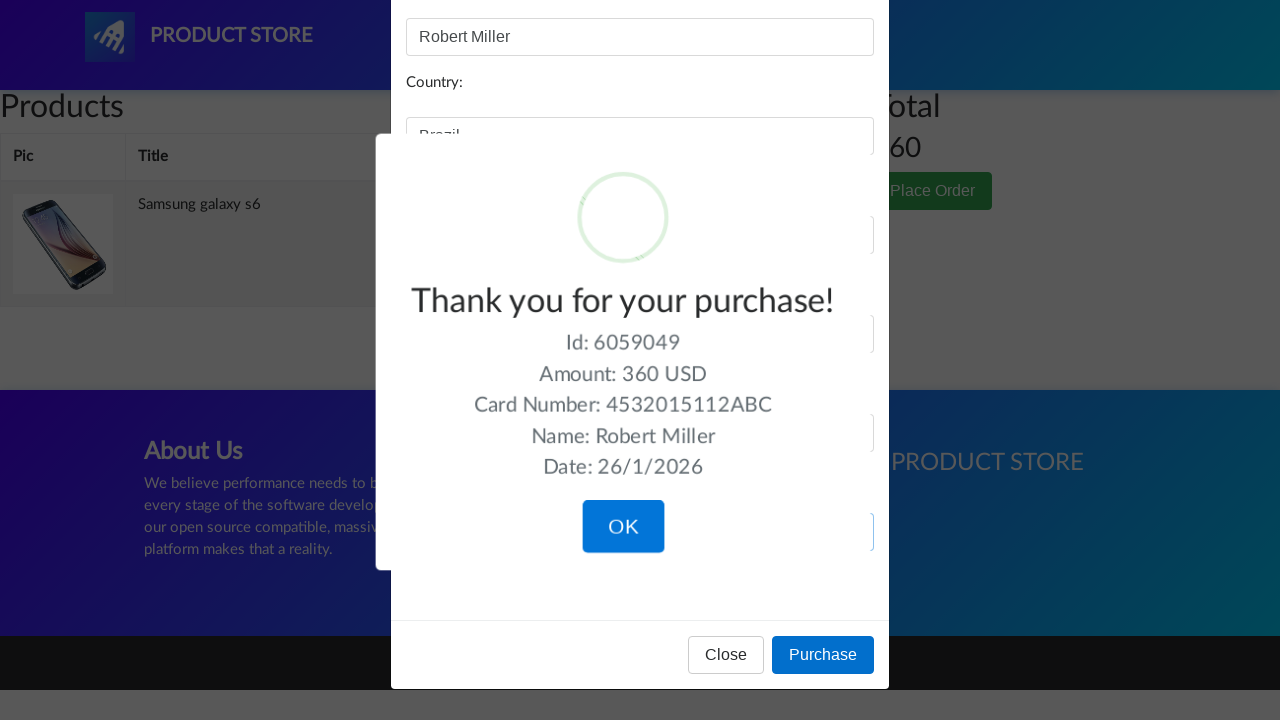

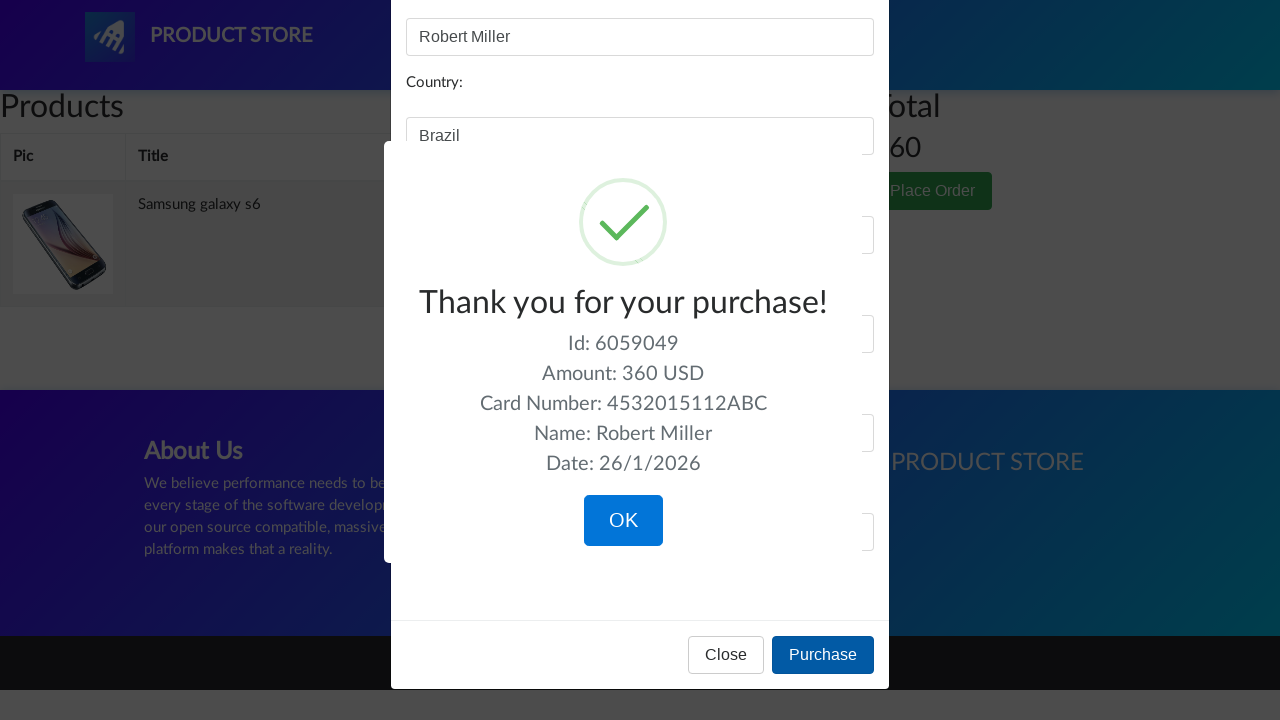